Tests handling of a basic JavaScript alert by accepting it when it appears

Starting URL: https://www.lambdatest.com/selenium-playground/javascript-alert-box-demo

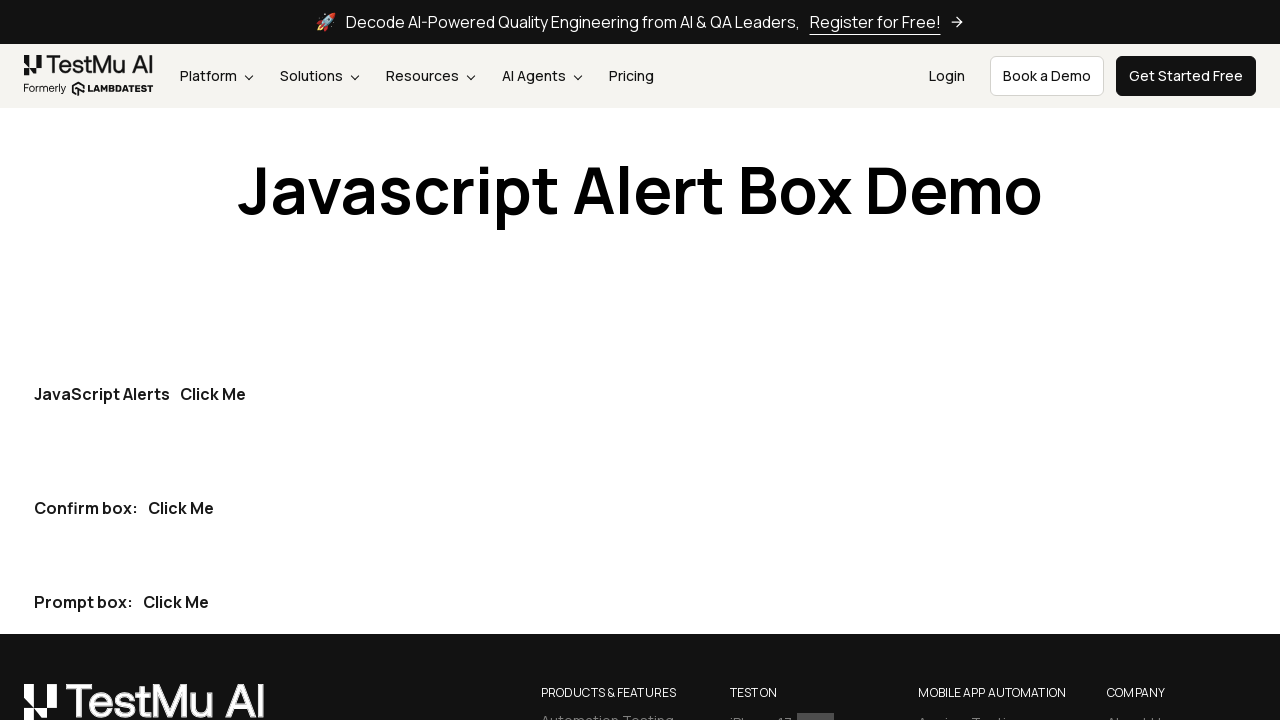

Set up dialog handler to accept alerts
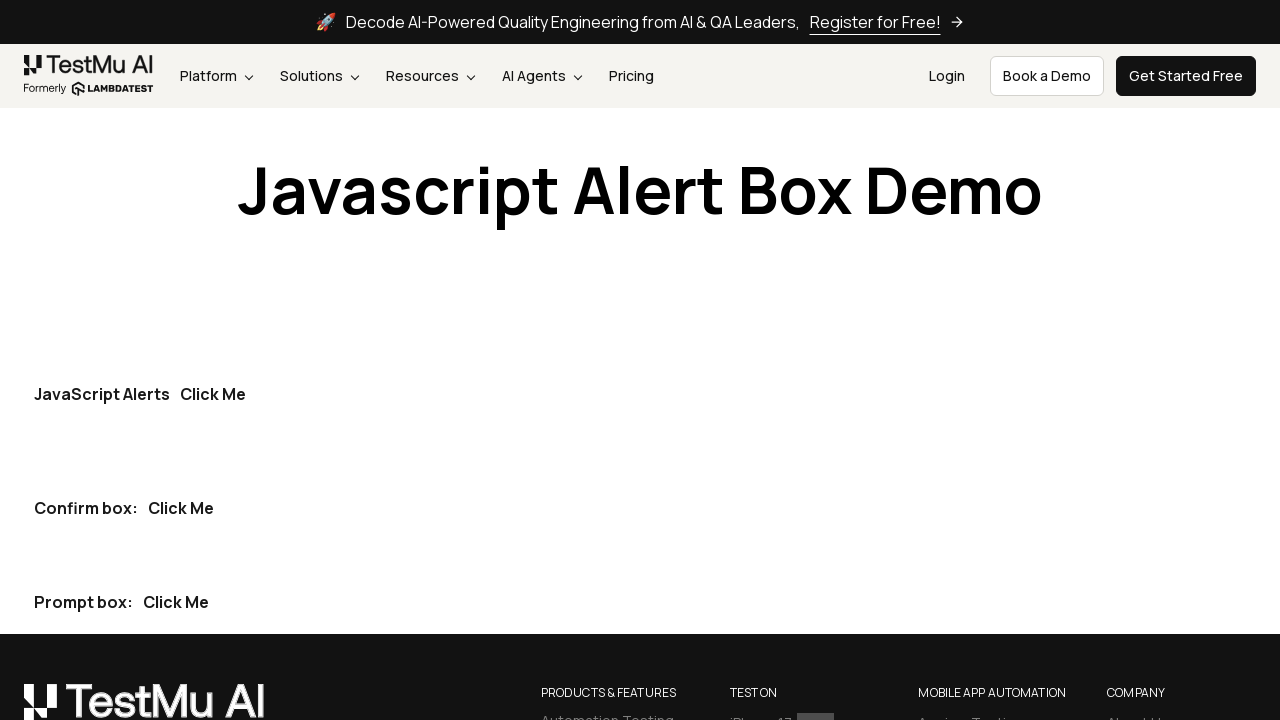

Clicked the first 'Click Me' button to trigger alert at (213, 394) on button:has-text('Click Me') >> nth=0
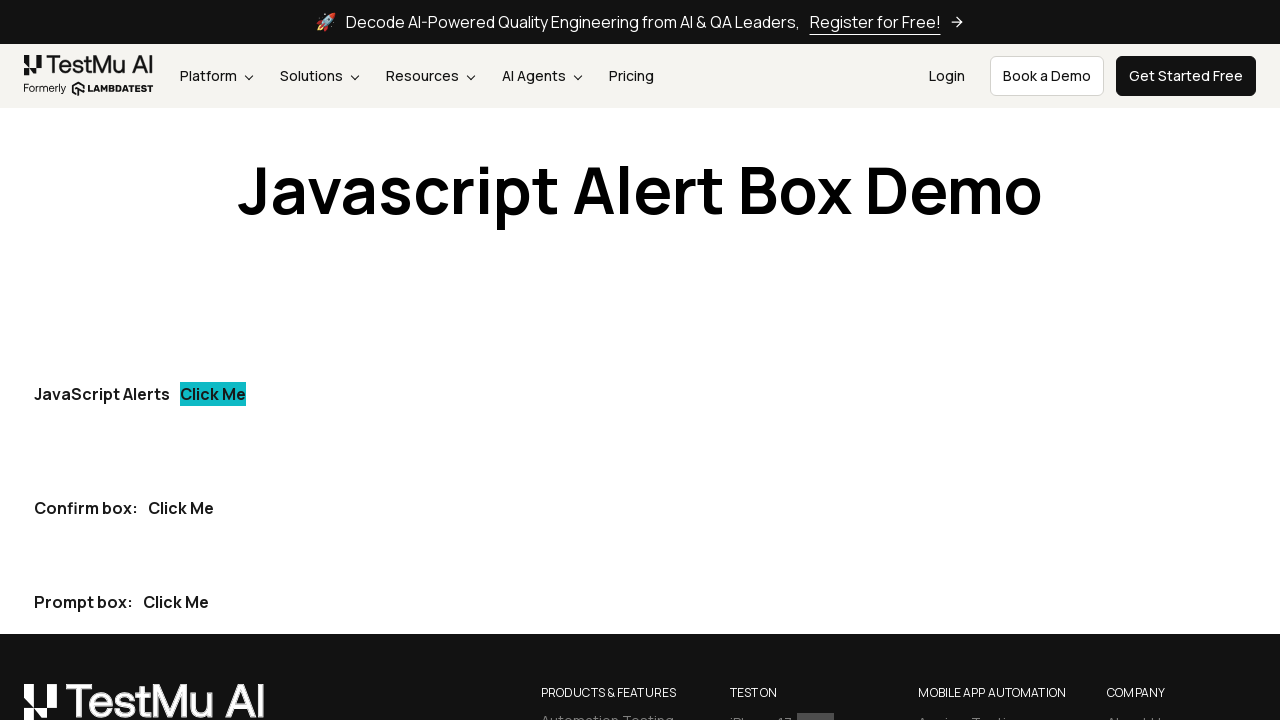

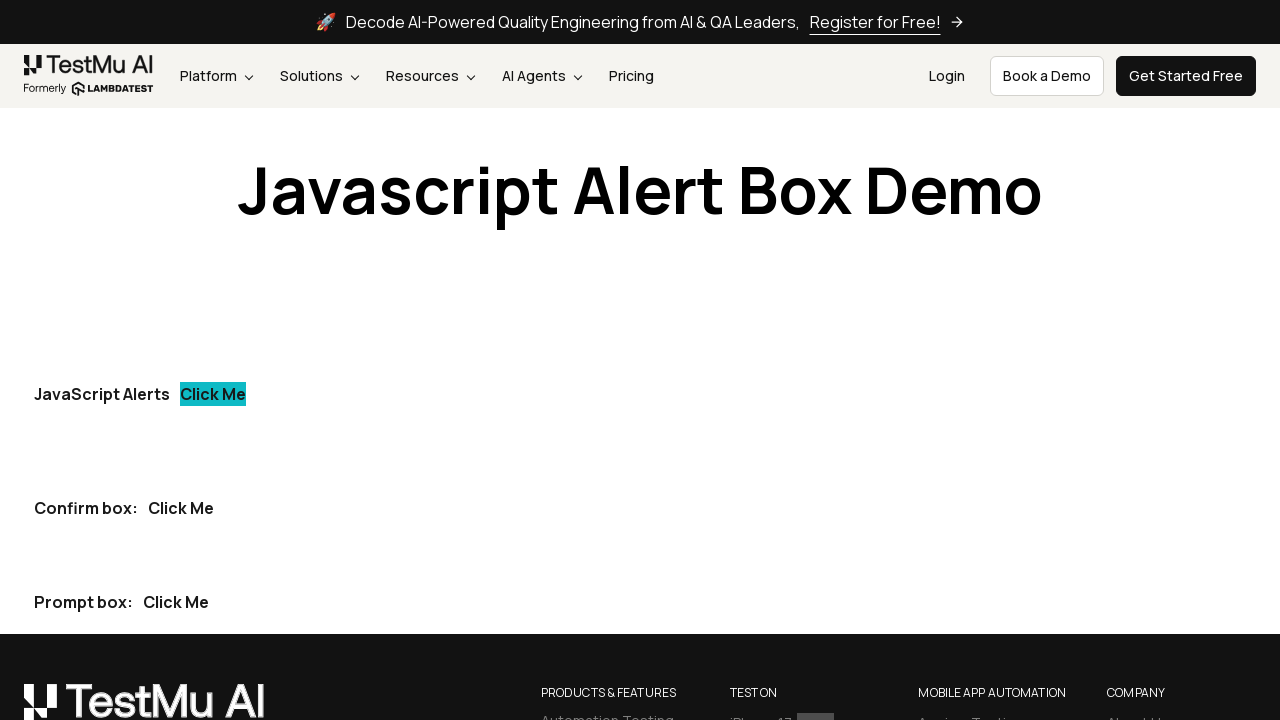